Tests filling a textarea/input box on the Selenium demo page and verifies the value is correctly entered

Starting URL: https://seleniumbase.io/demo_page/

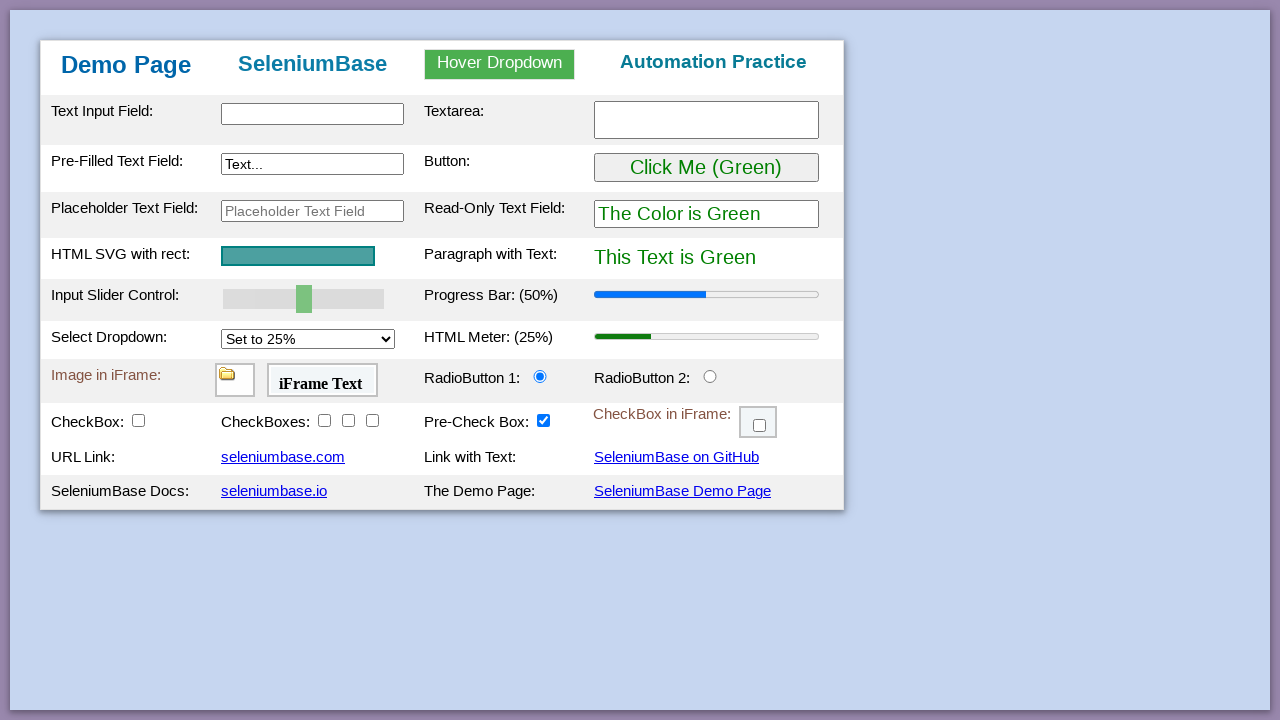

Filled textarea input box with 'Hello World Test' on #myTextarea
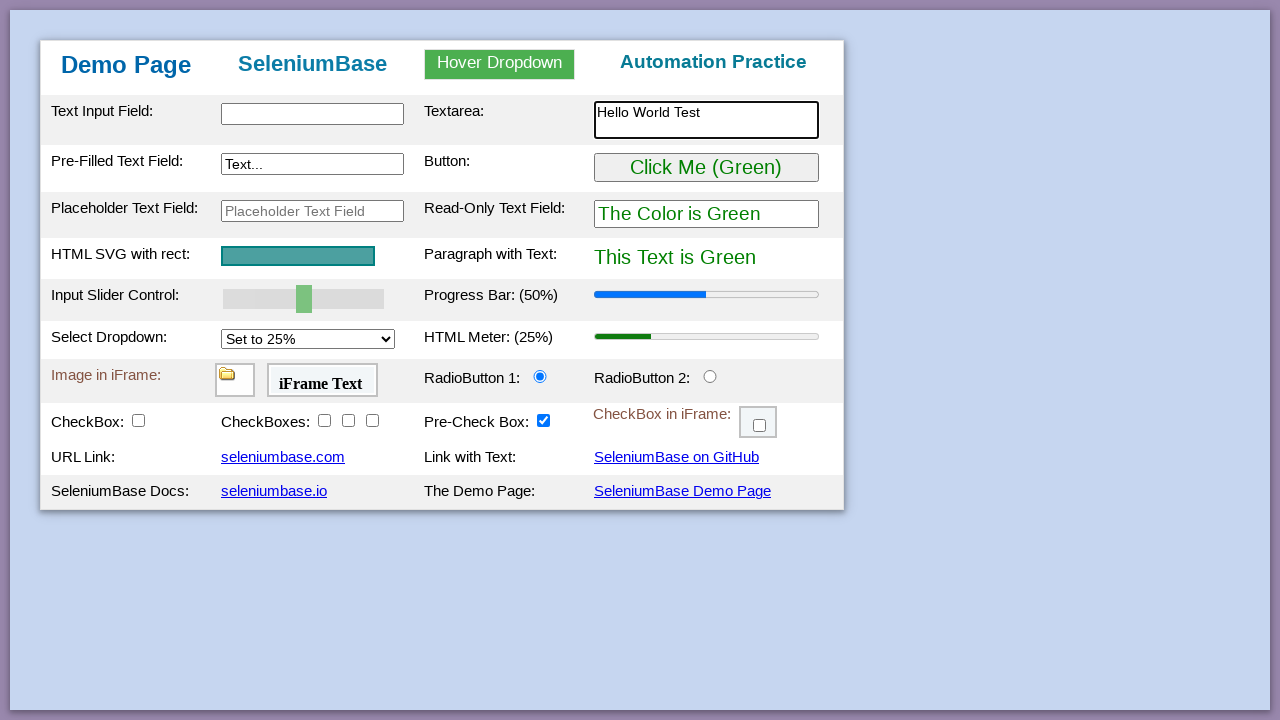

Verified textarea contains the expected value 'Hello World Test'
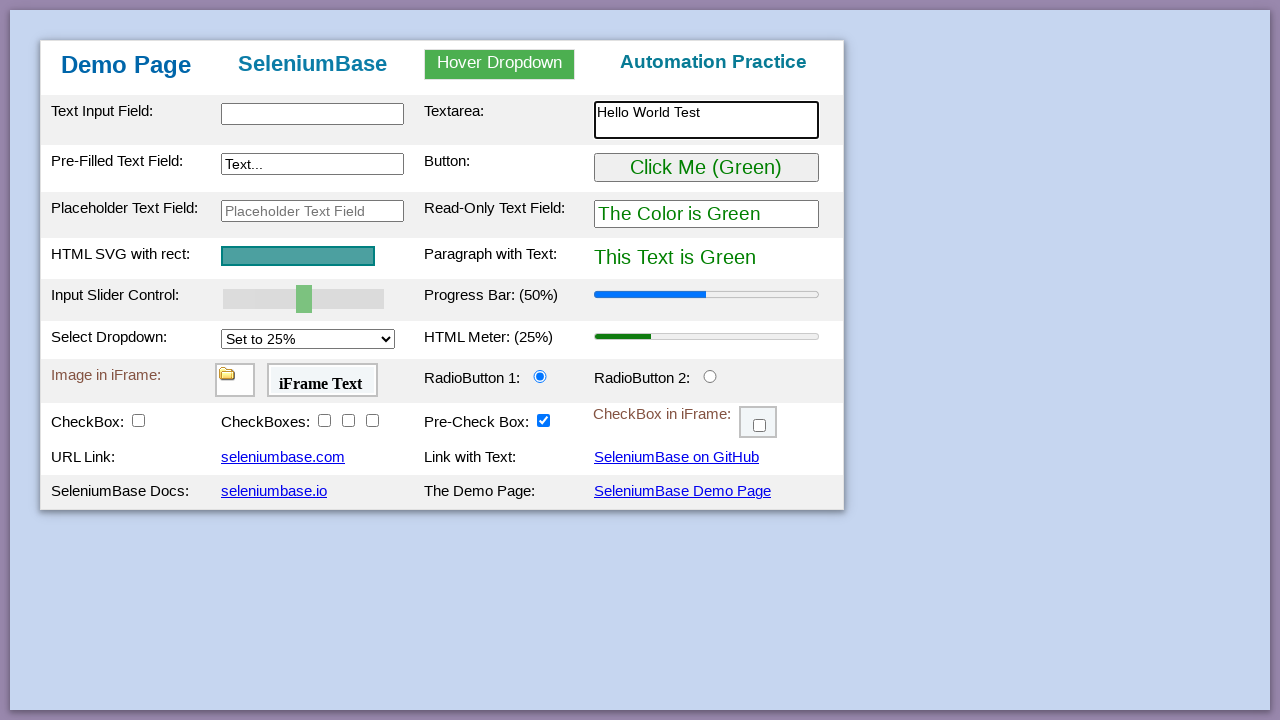

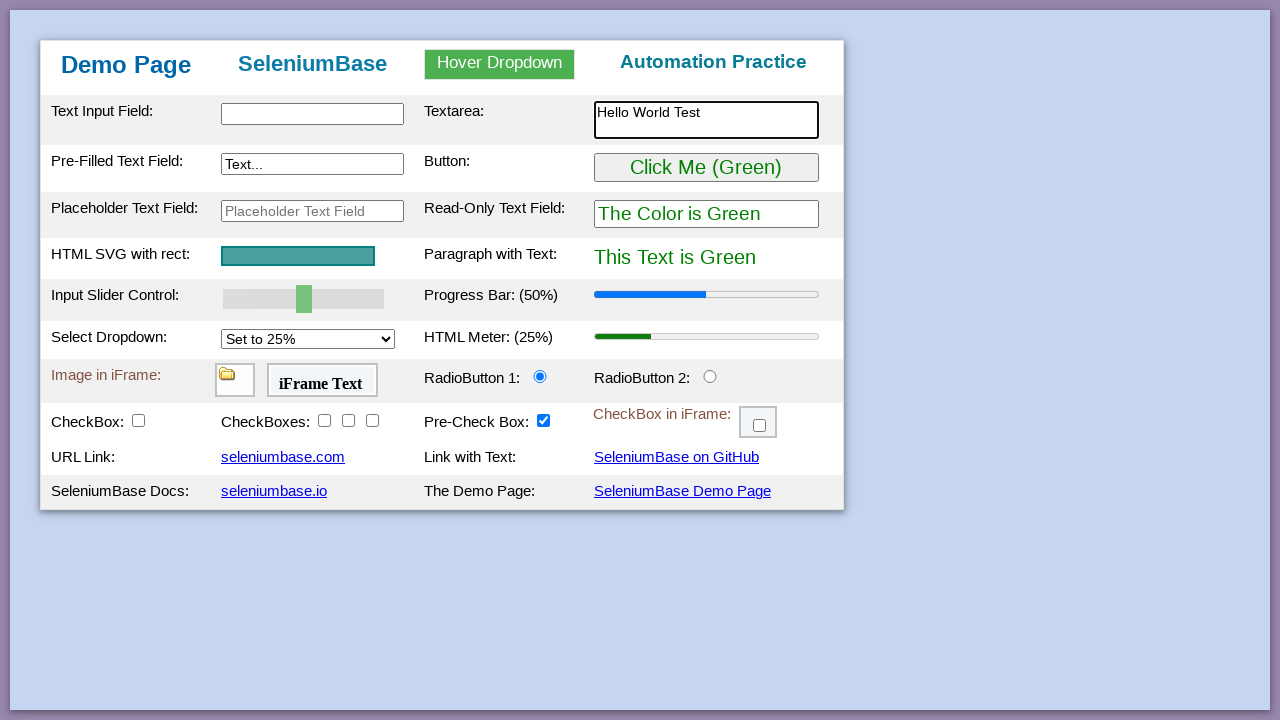